Refreshes the current page

Starting URL: https://duckduckgo.com

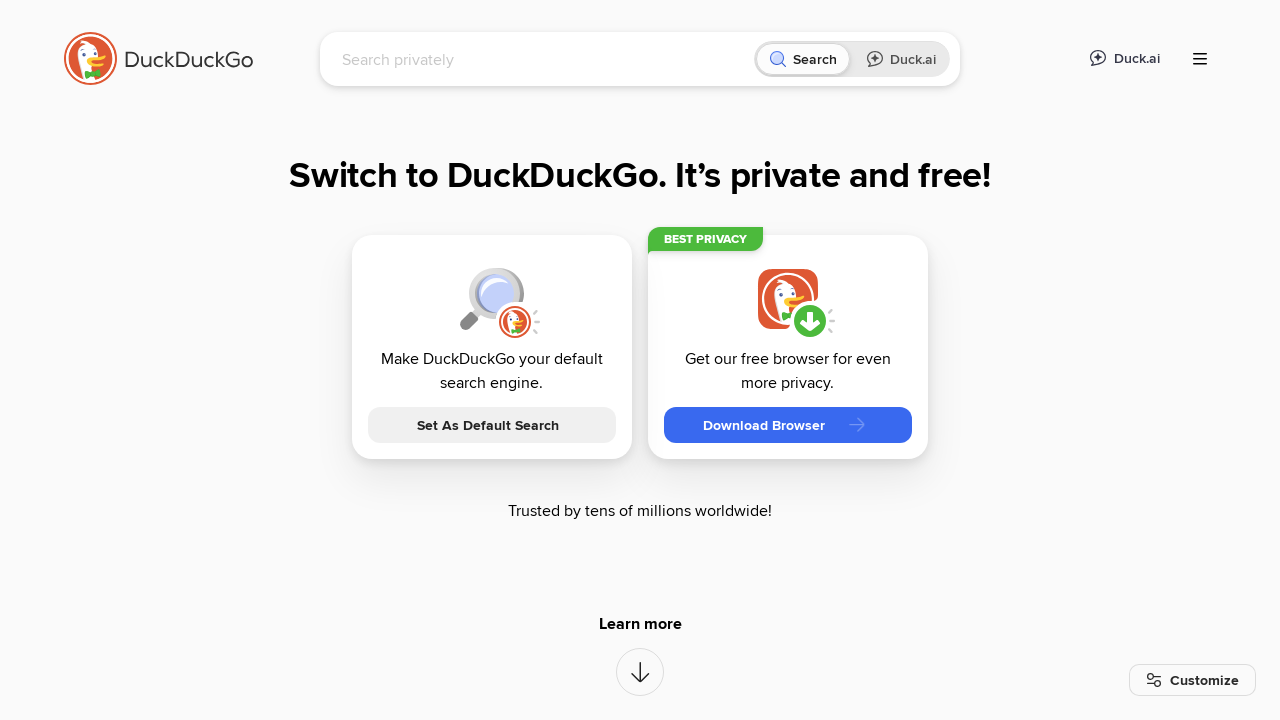

Refreshed the current page
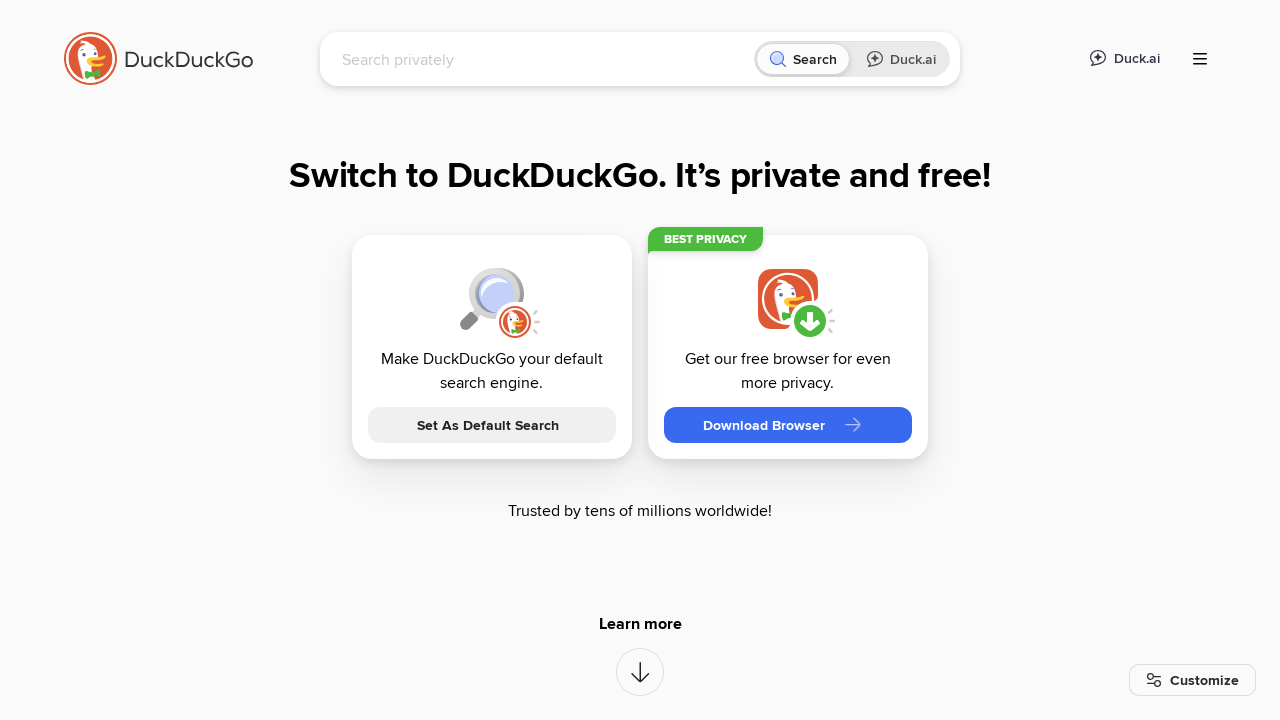

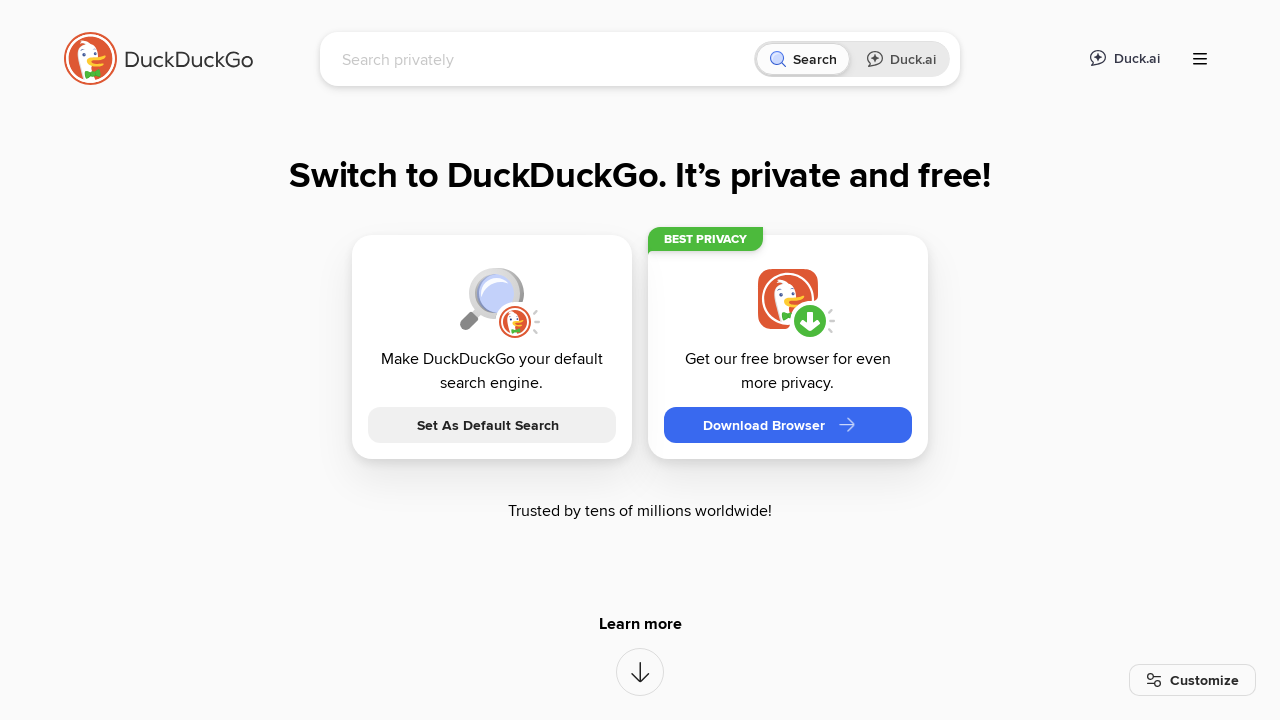